Tests a complete form submission on a practice automation form by filling all fields including personal details, date of birth picker, subjects with autocomplete, hobbies, address, and state/city dropdowns, then verifies the submitted data in a confirmation modal.

Starting URL: https://demoqa.com/automation-practice-form

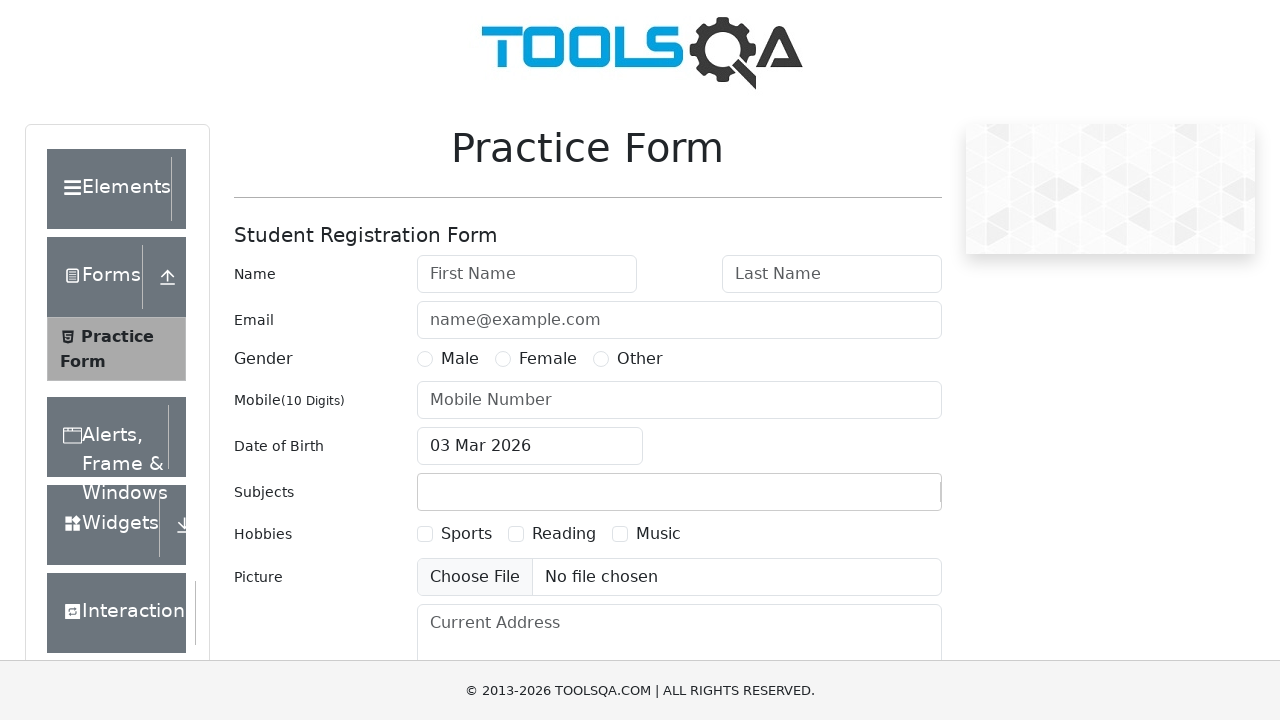

Removed fixed banner element
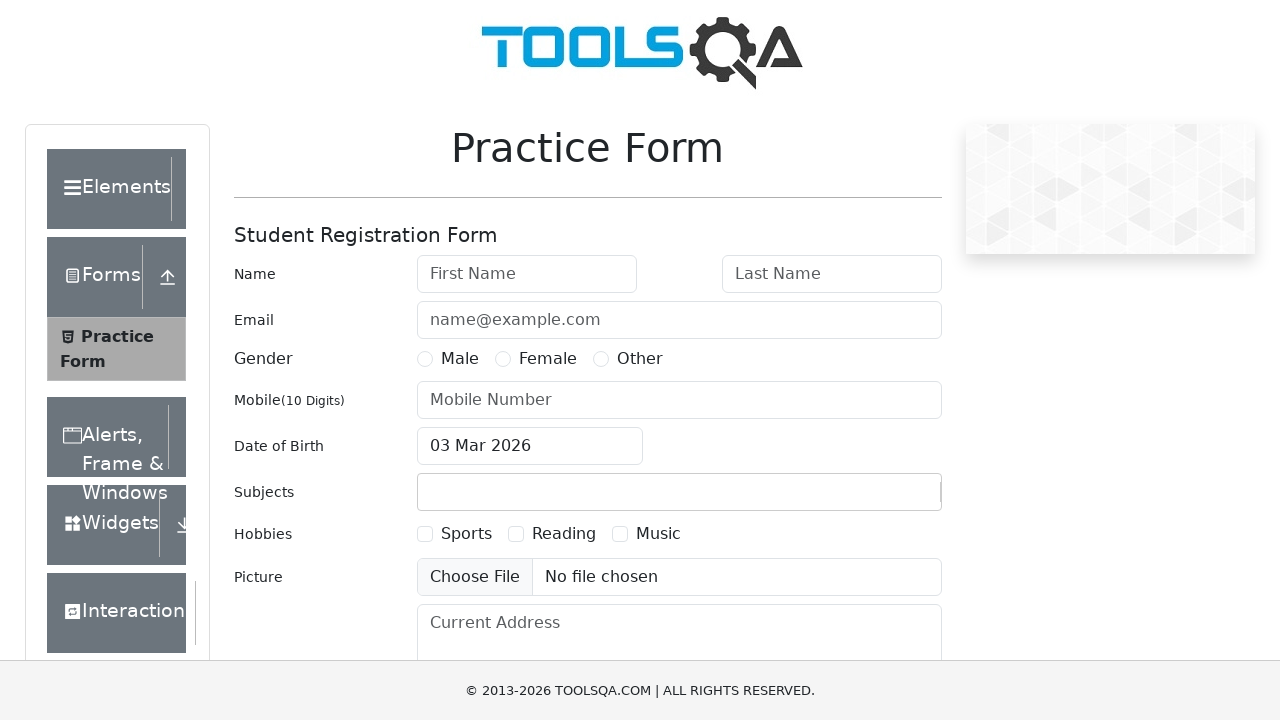

Removed footer element
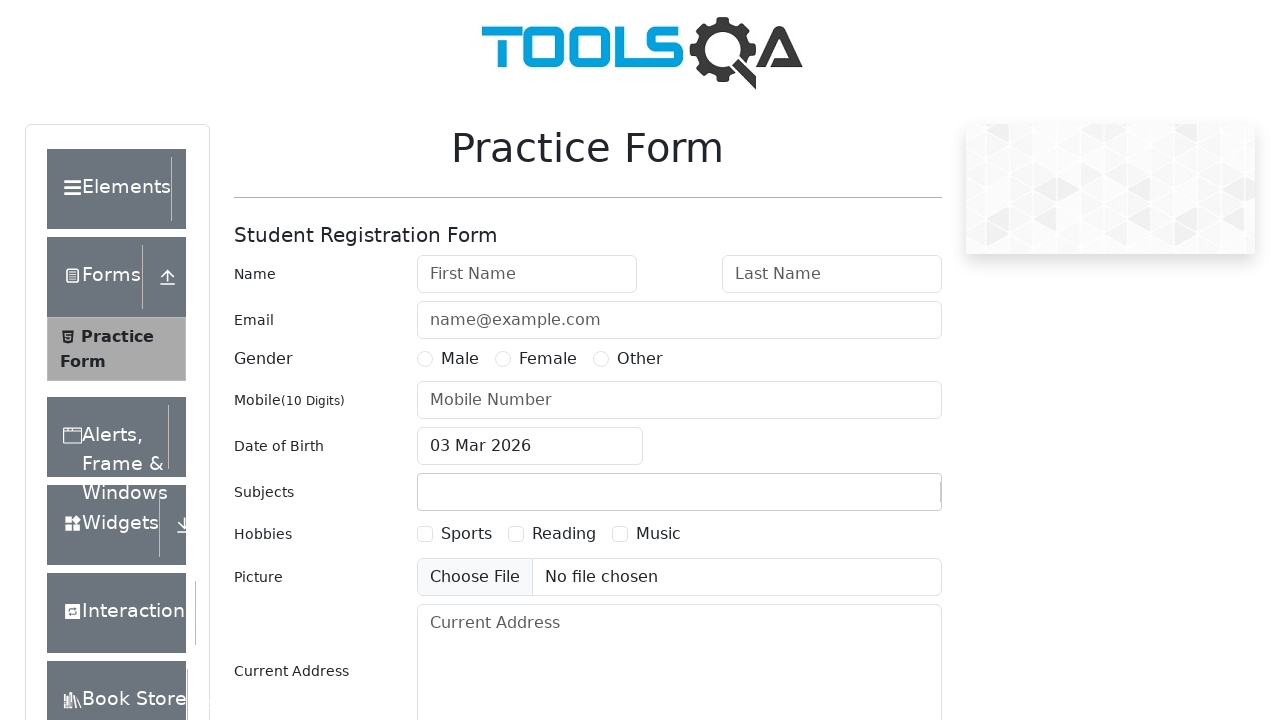

Filled first name field with 'Firstname' on #firstName
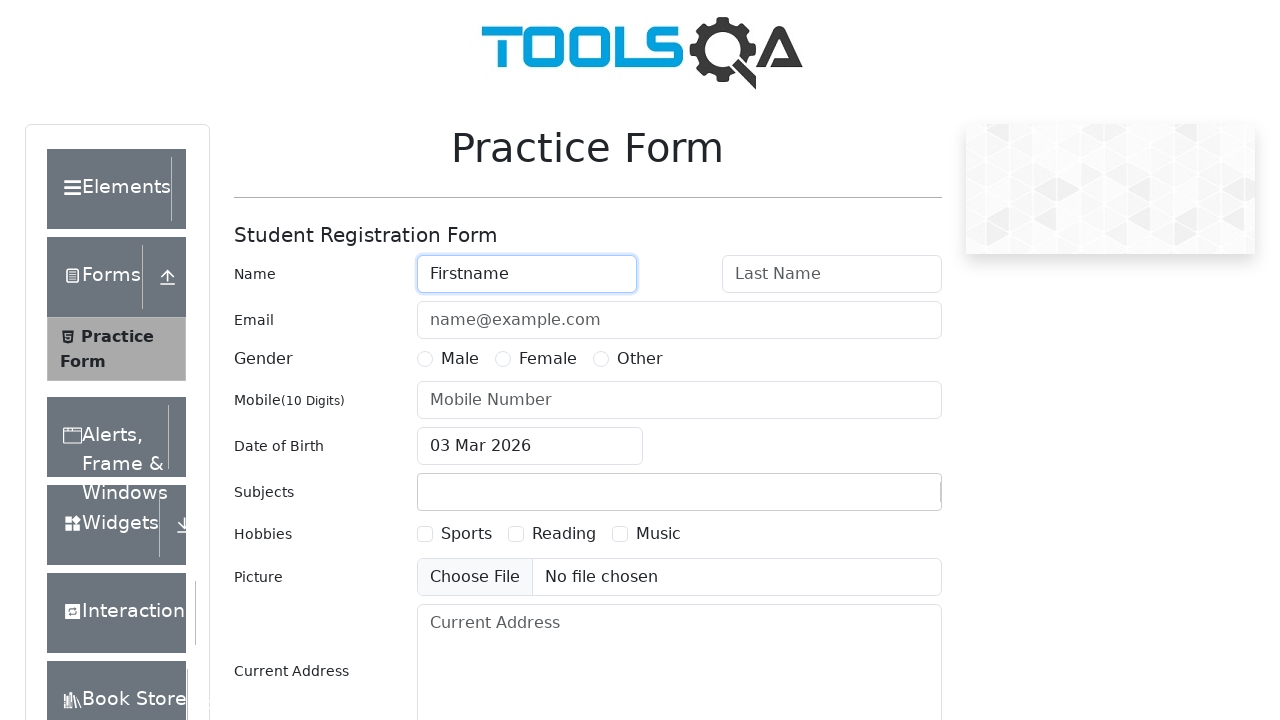

Filled last name field with 'Lastname' on #lastName
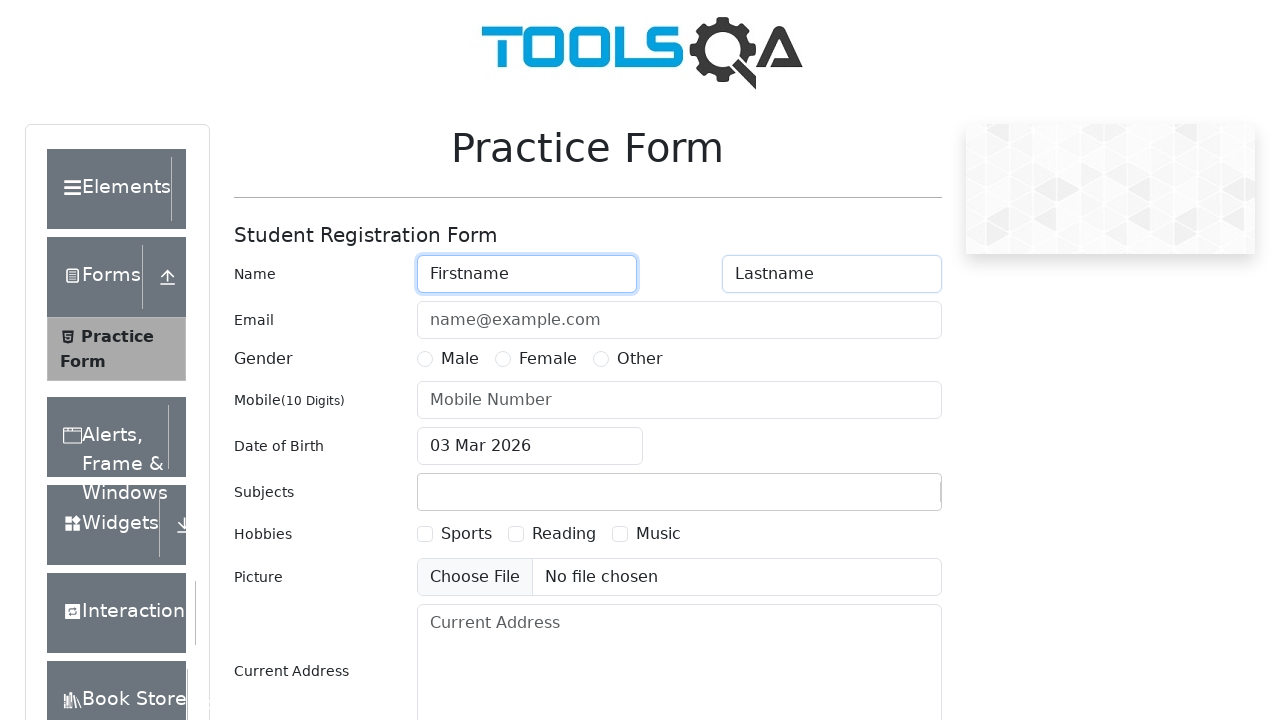

Filled email field with 'first_last@example.com' on #userEmail
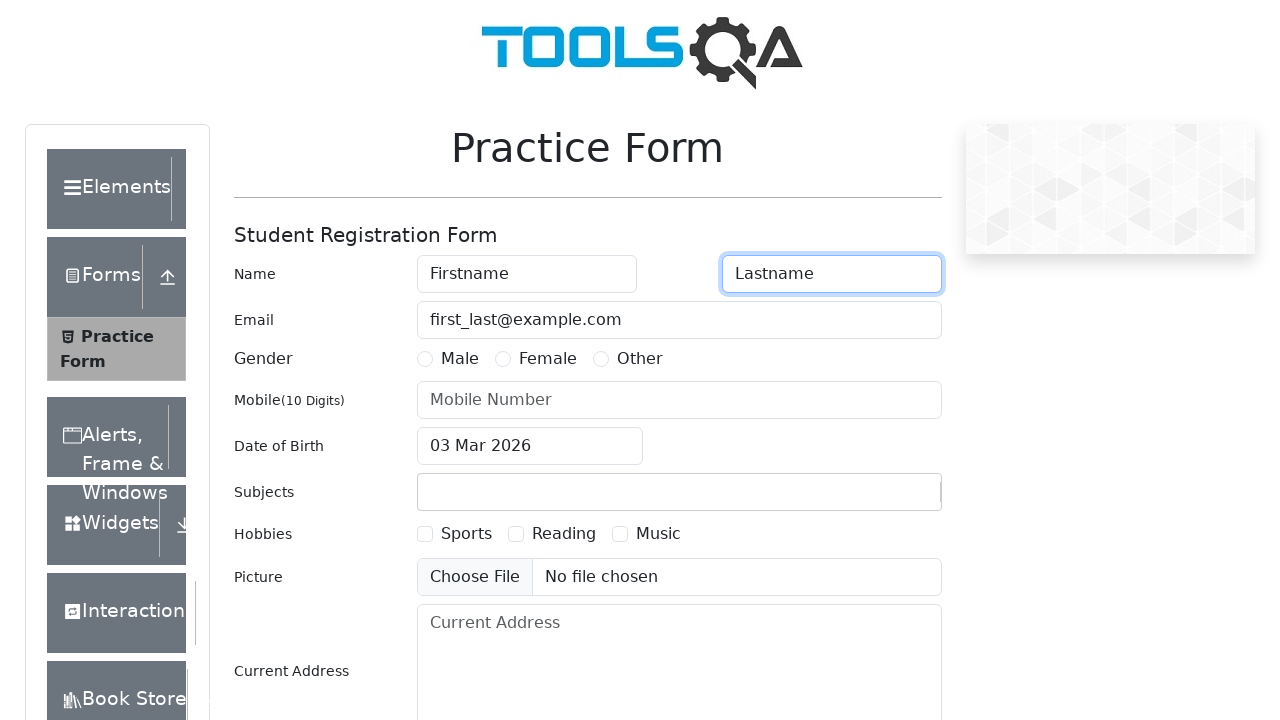

Selected Female gender option at (548, 359) on label[for='gender-radio-2']
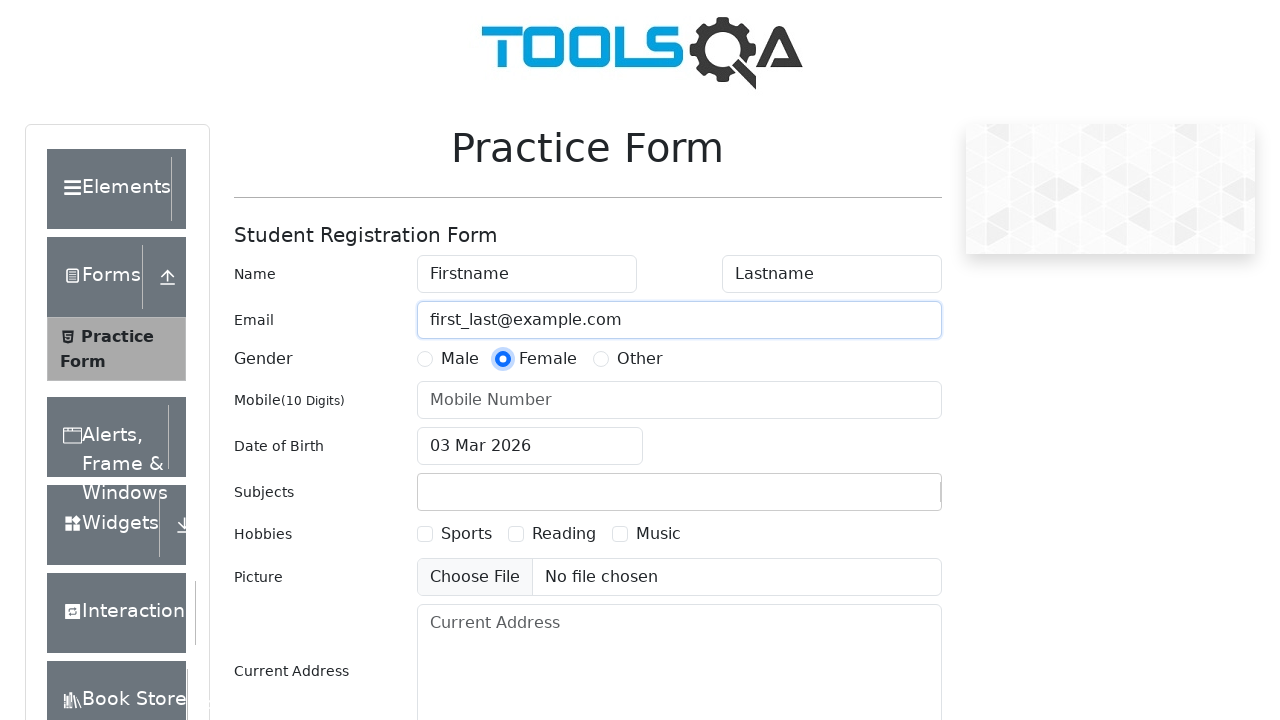

Filled mobile number with '9110000000' on #userNumber
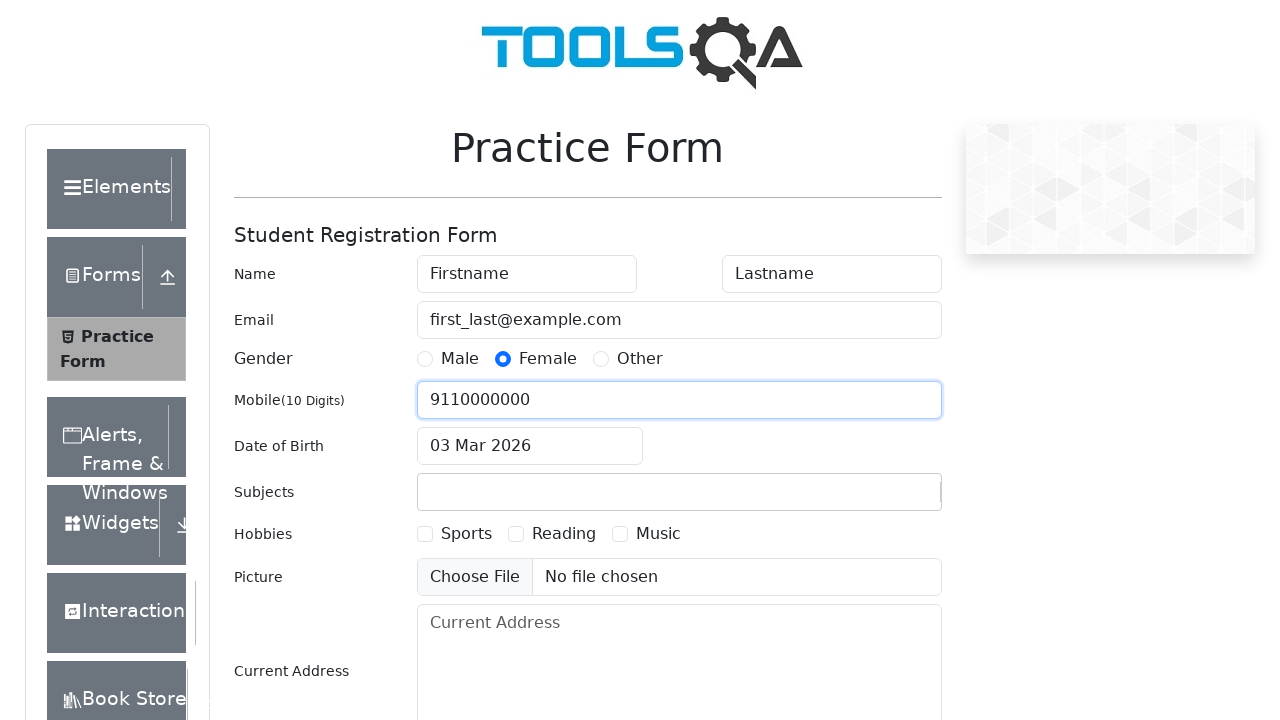

Opened date of birth picker at (530, 446) on #dateOfBirthInput
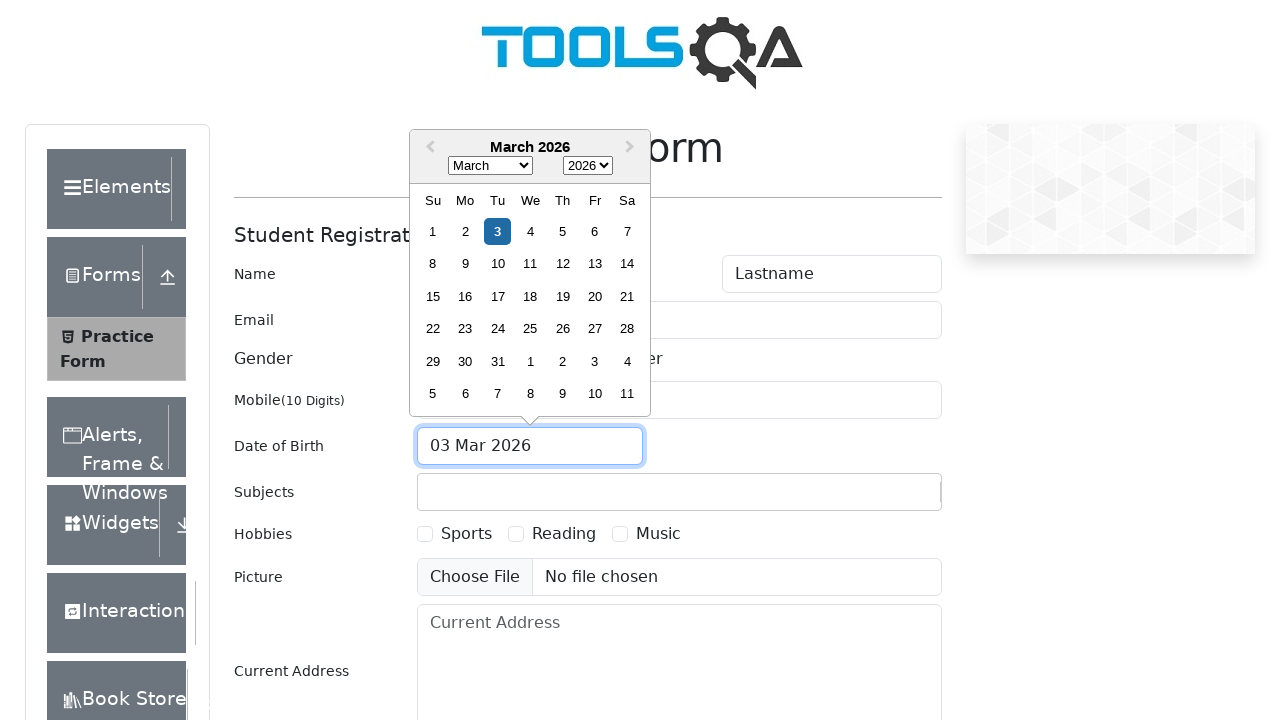

Selected January in date picker on .react-datepicker__month-select
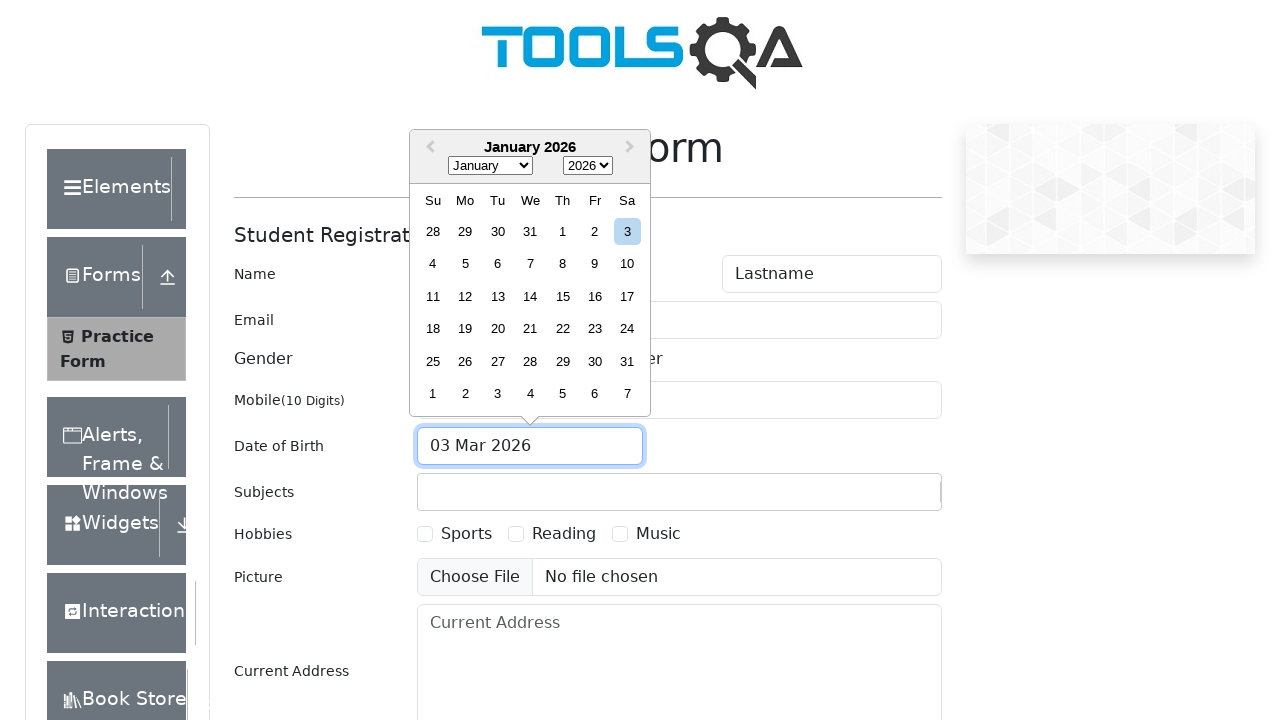

Selected year 2000 in date picker on .react-datepicker__year-select
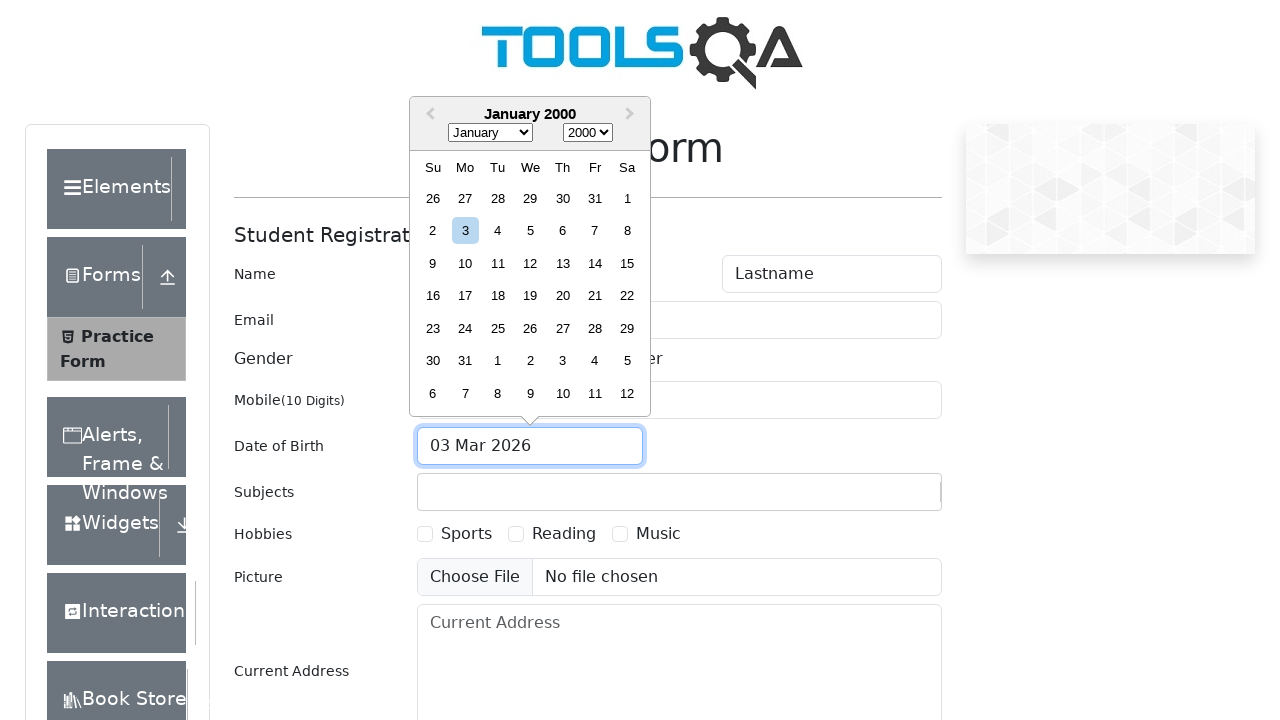

Selected day 10 in date picker, completed date of birth selection at (465, 263) on .react-datepicker__day--010
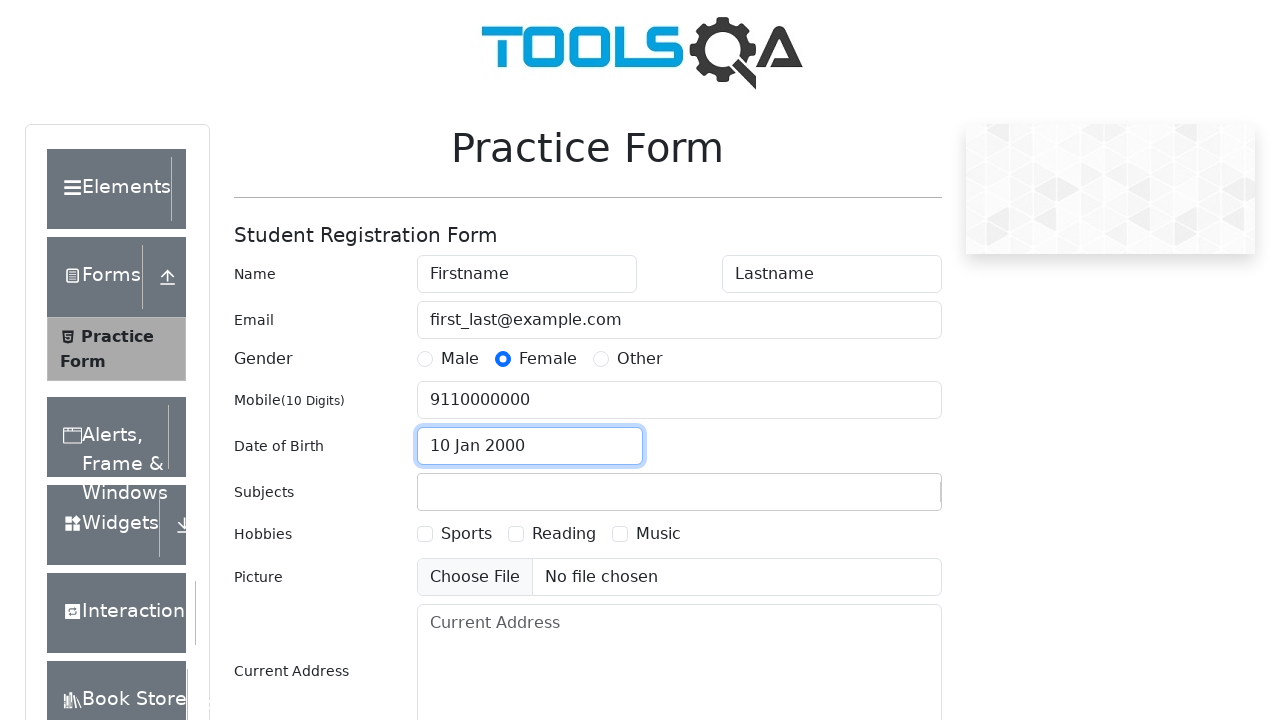

Typed 'English' in subjects field on #subjectsInput
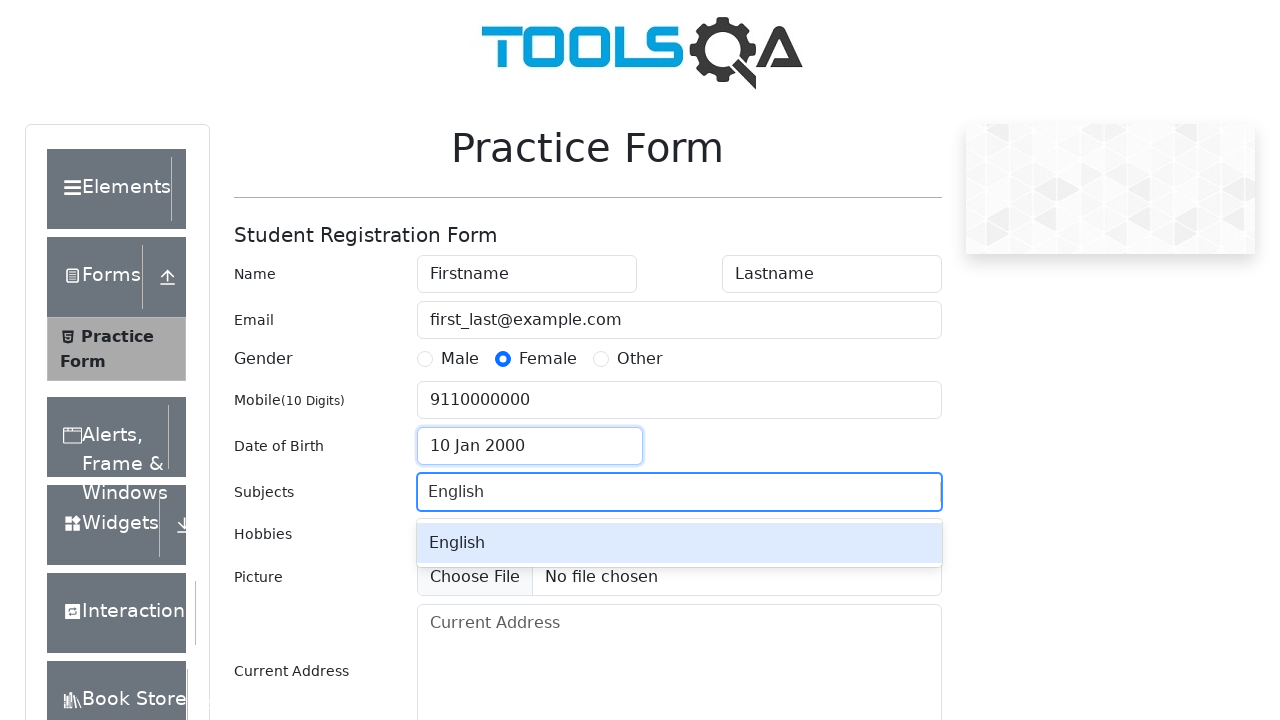

Pressed Enter to confirm English subject selection on #subjectsInput
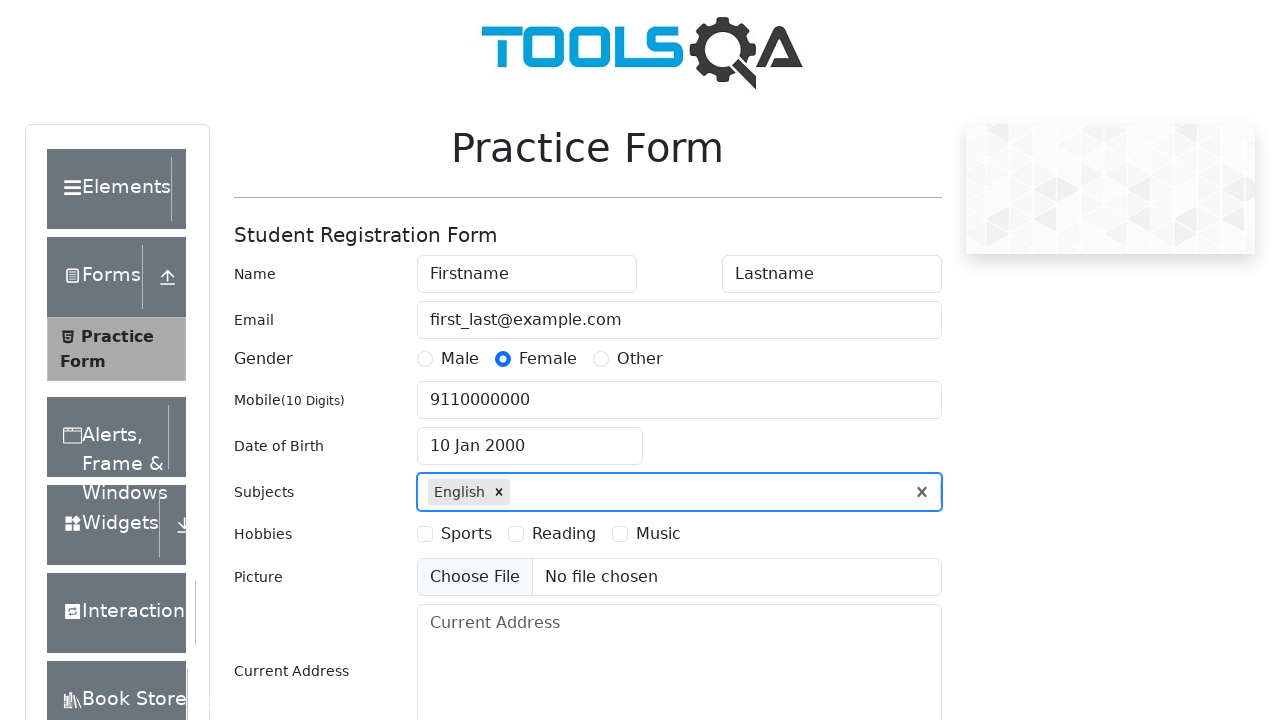

Selected Reading hobby checkbox at (564, 534) on label[for='hobbies-checkbox-2']
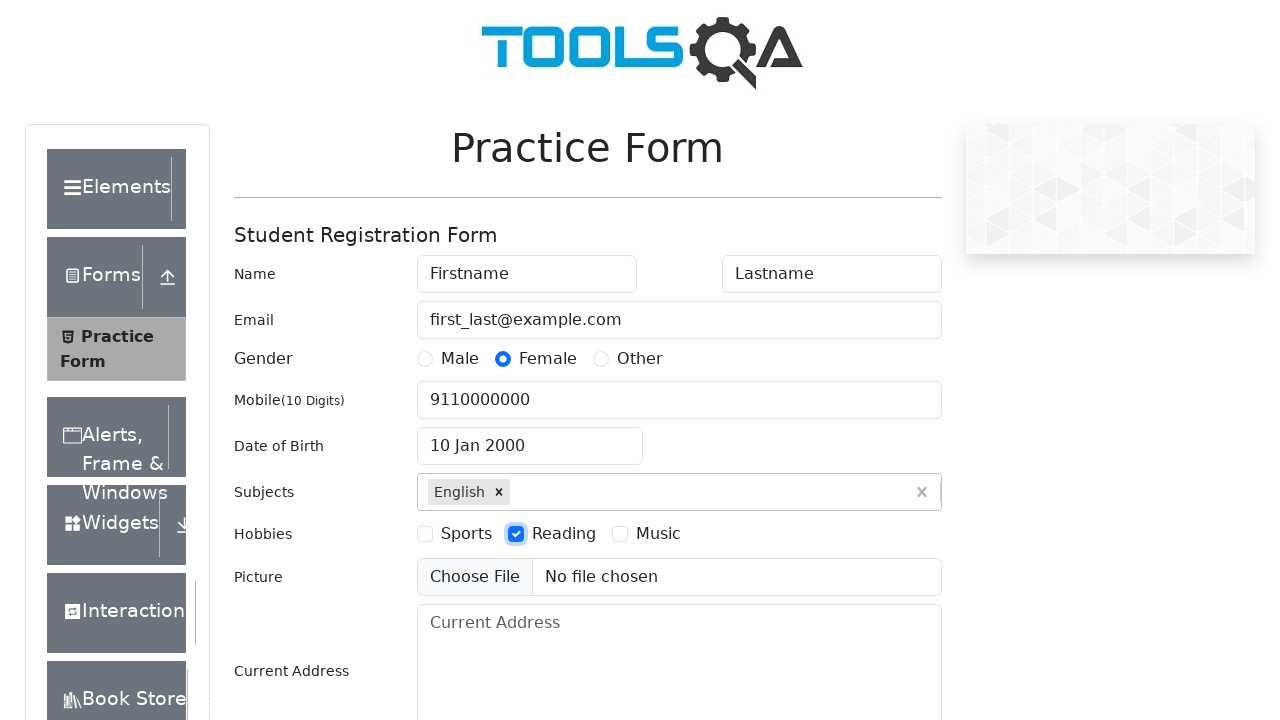

Filled current address with '2920 Zoo Dr, San Diego, CA 92101' on #currentAddress
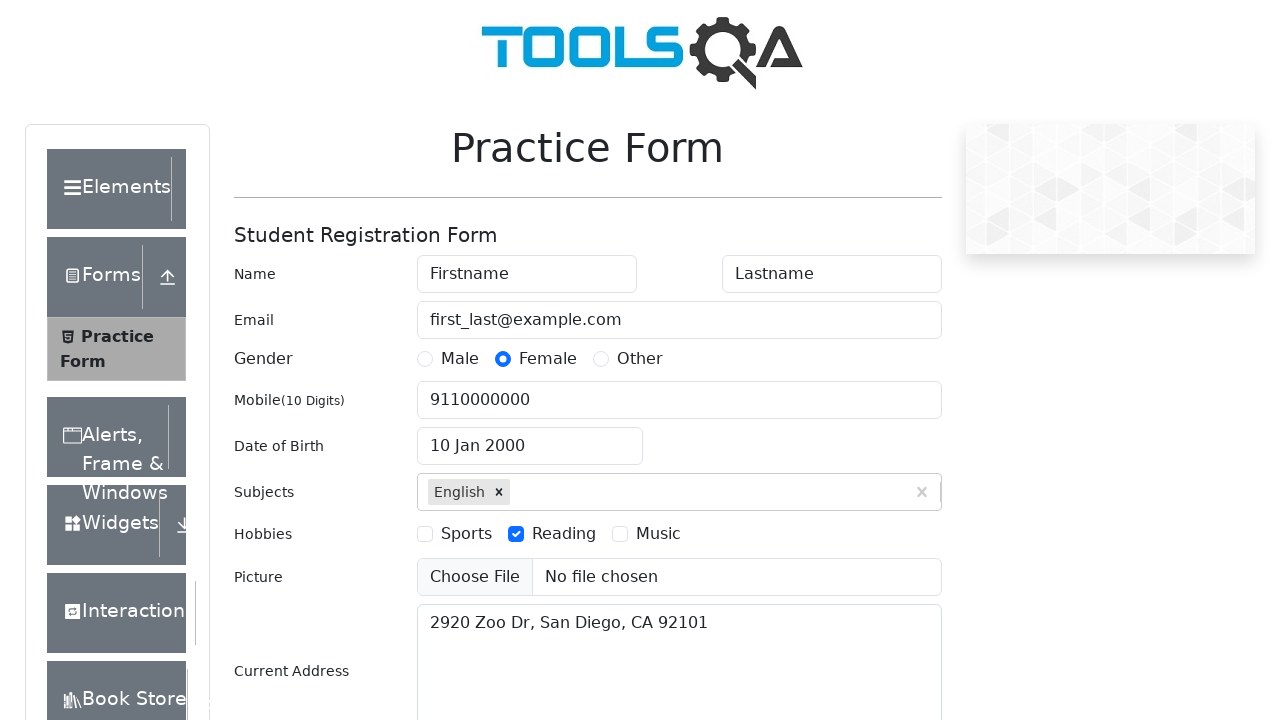

Clicked state dropdown to open it at (527, 437) on #state
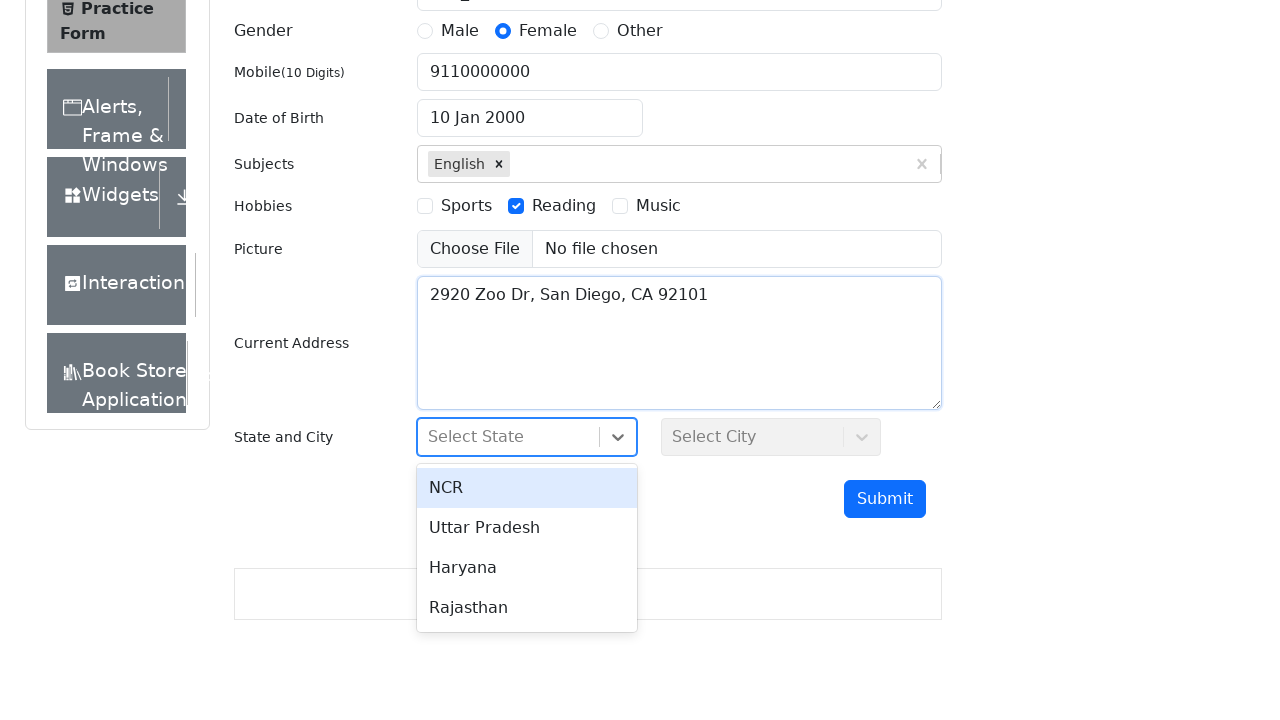

Typed 'Uttar Pradesh' in state search field on #react-select-3-input
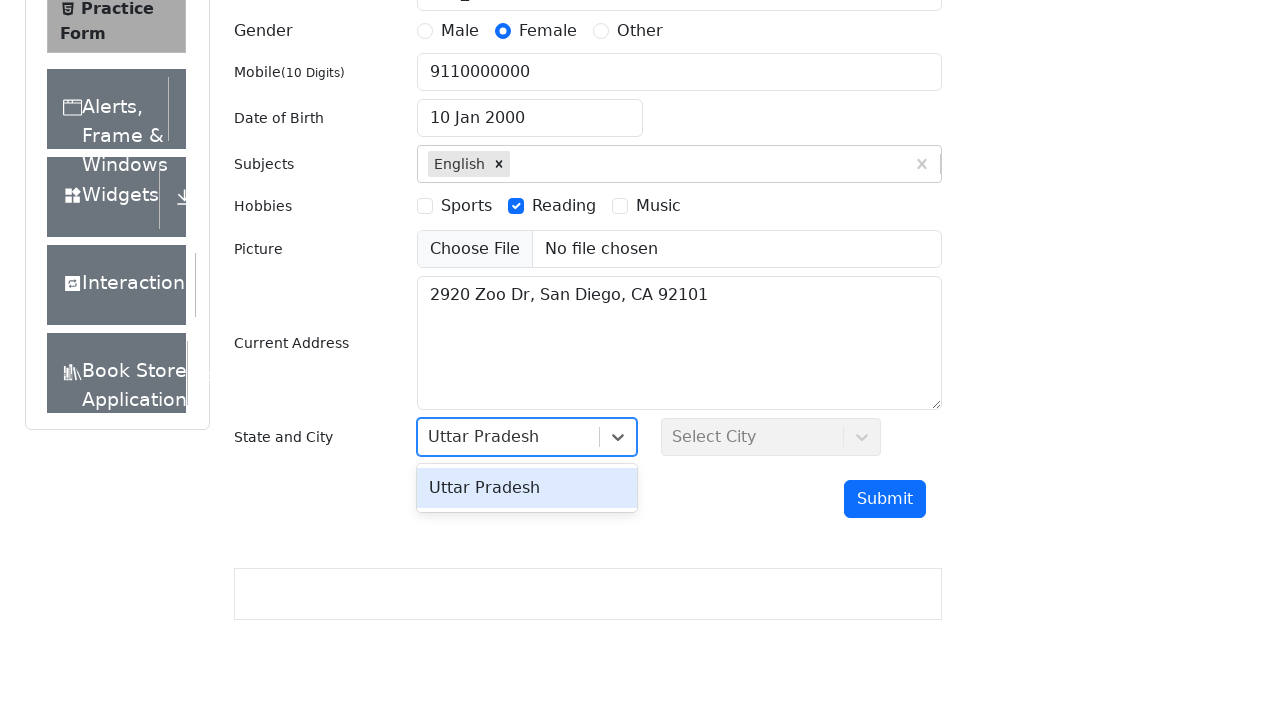

Pressed Enter to select Uttar Pradesh state on #react-select-3-input
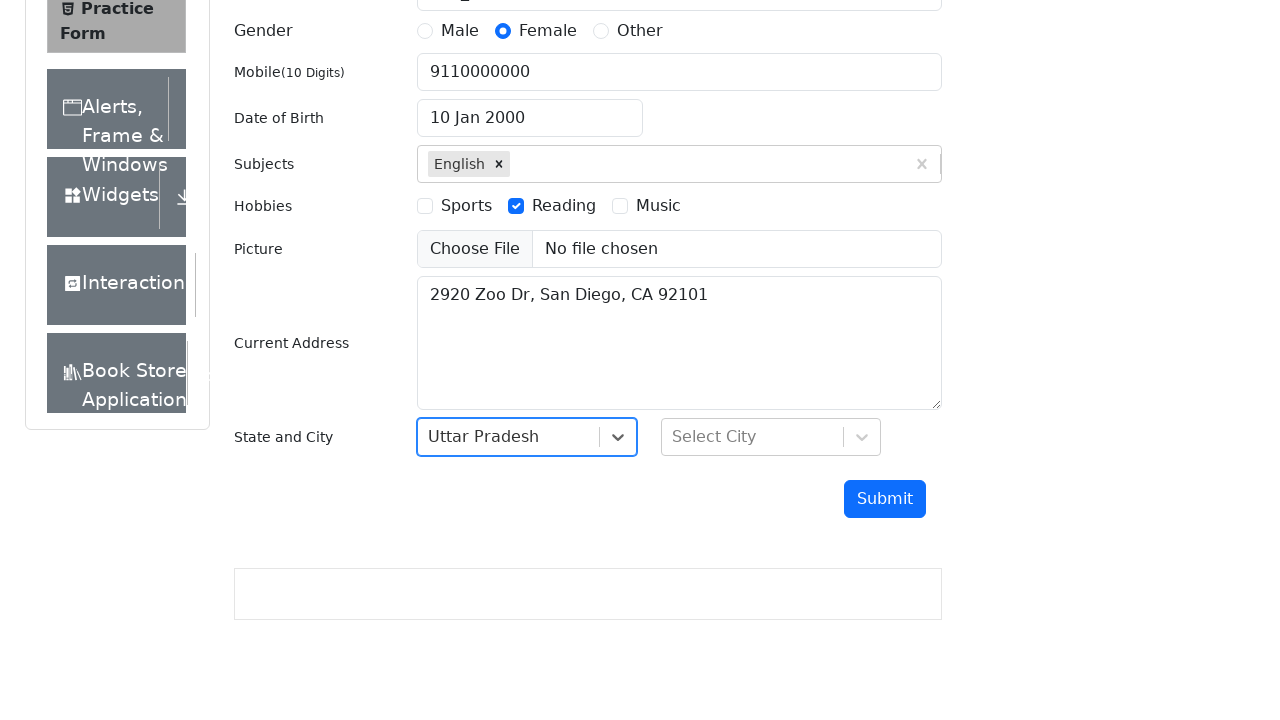

Clicked city dropdown to open it at (771, 437) on #city
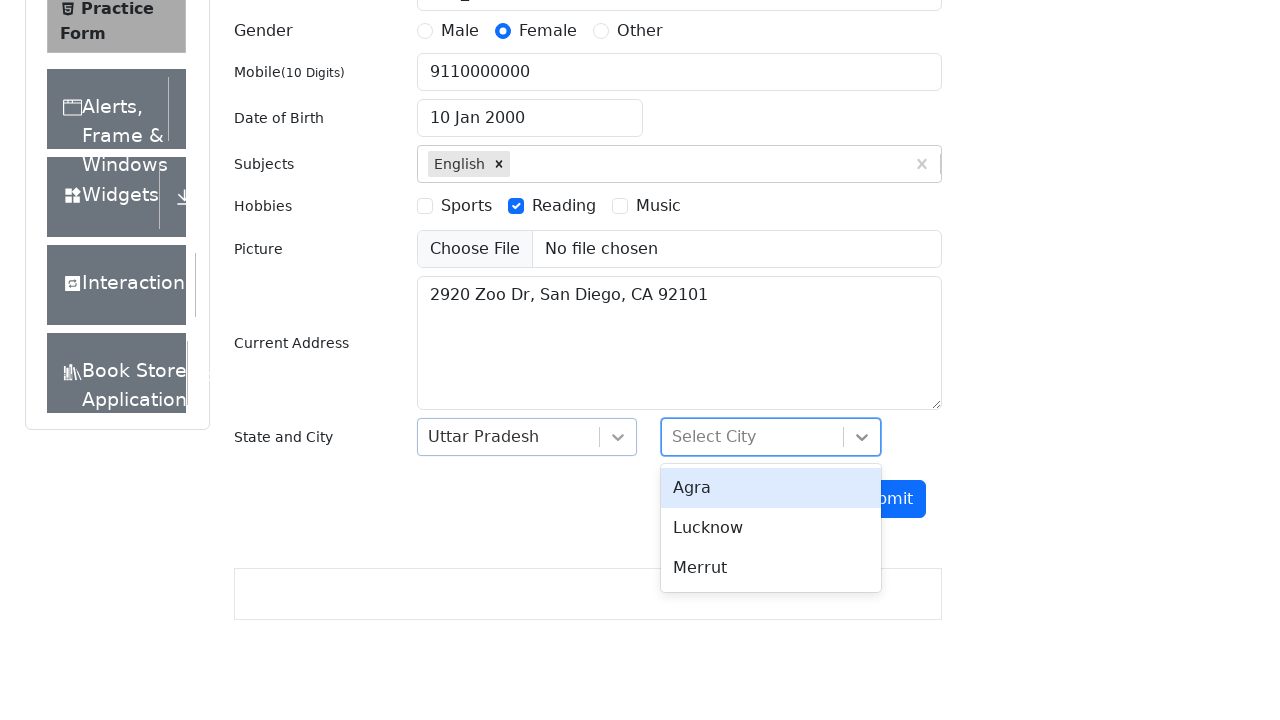

Typed 'Agra' in city search field on #react-select-4-input
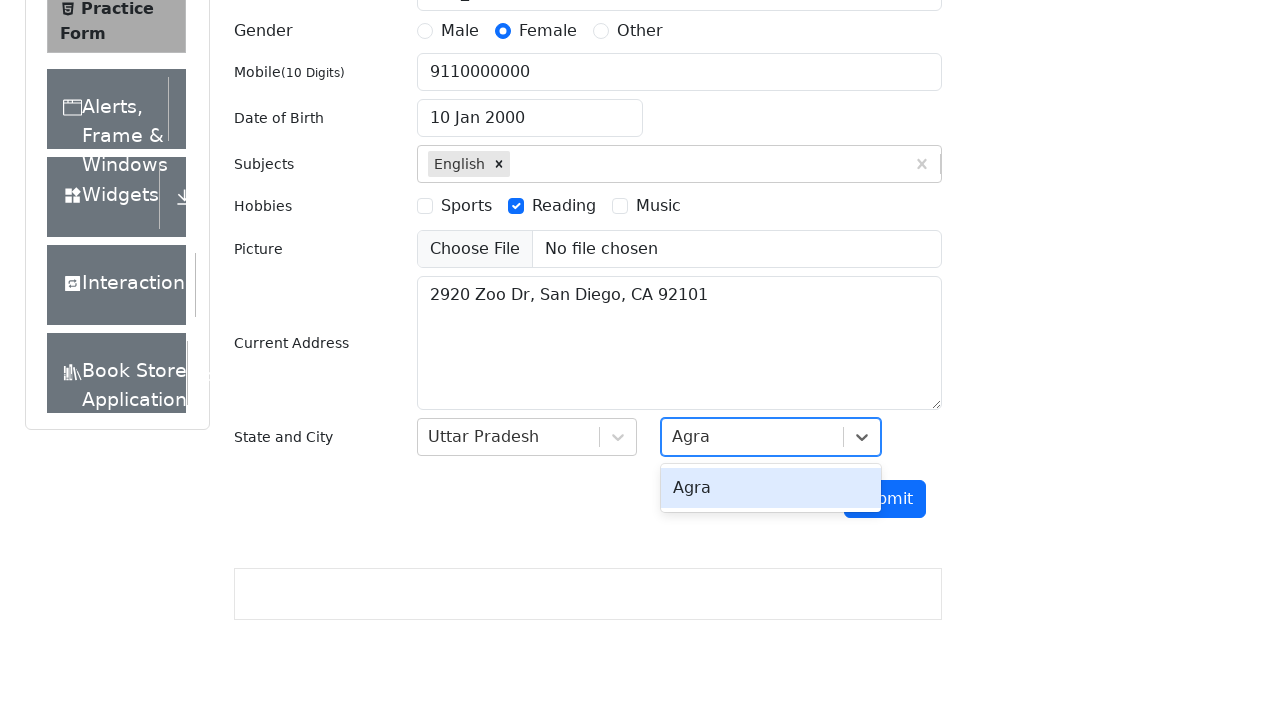

Pressed Enter to select Agra city on #react-select-4-input
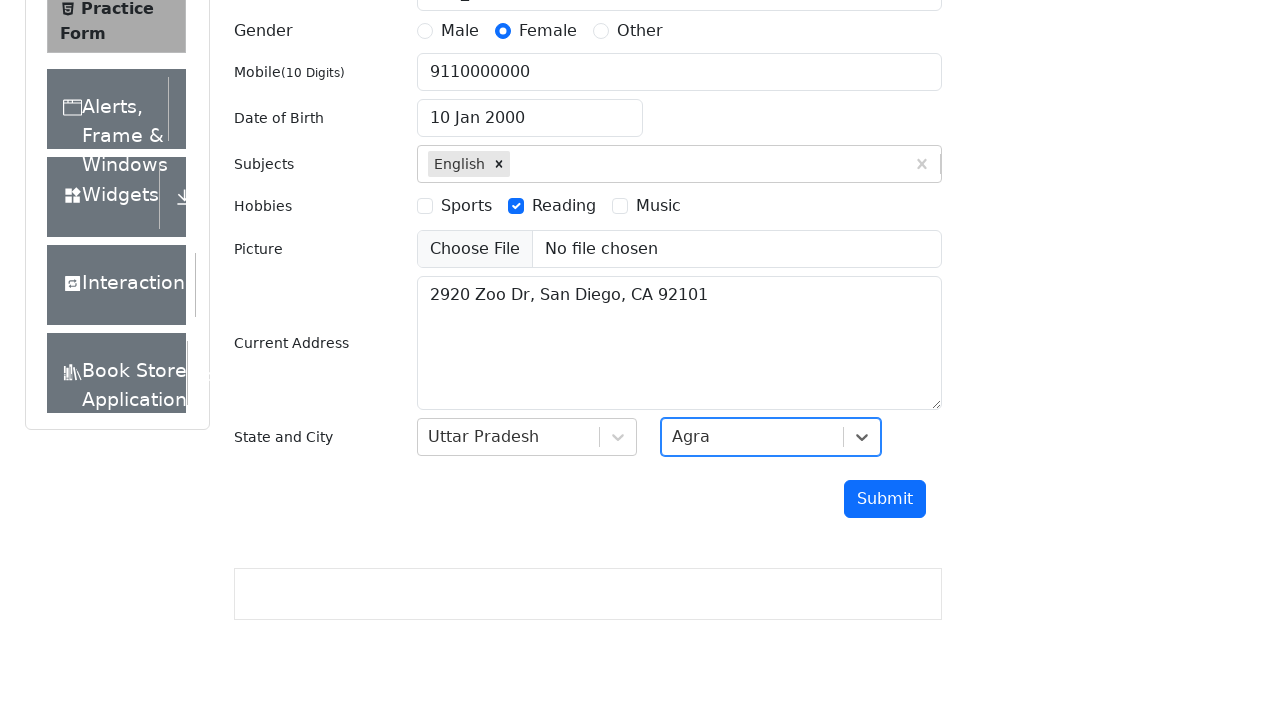

Clicked submit button to submit the form at (885, 499) on #submit
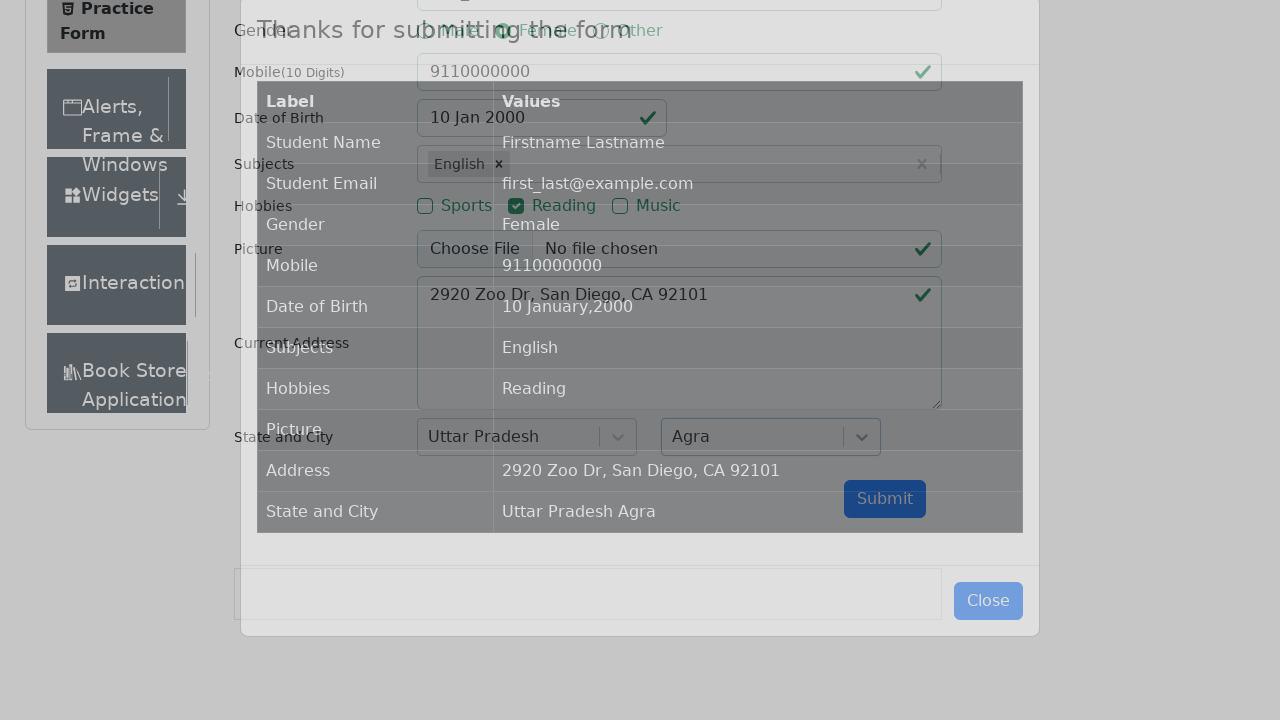

Confirmation modal appeared with submitted data table
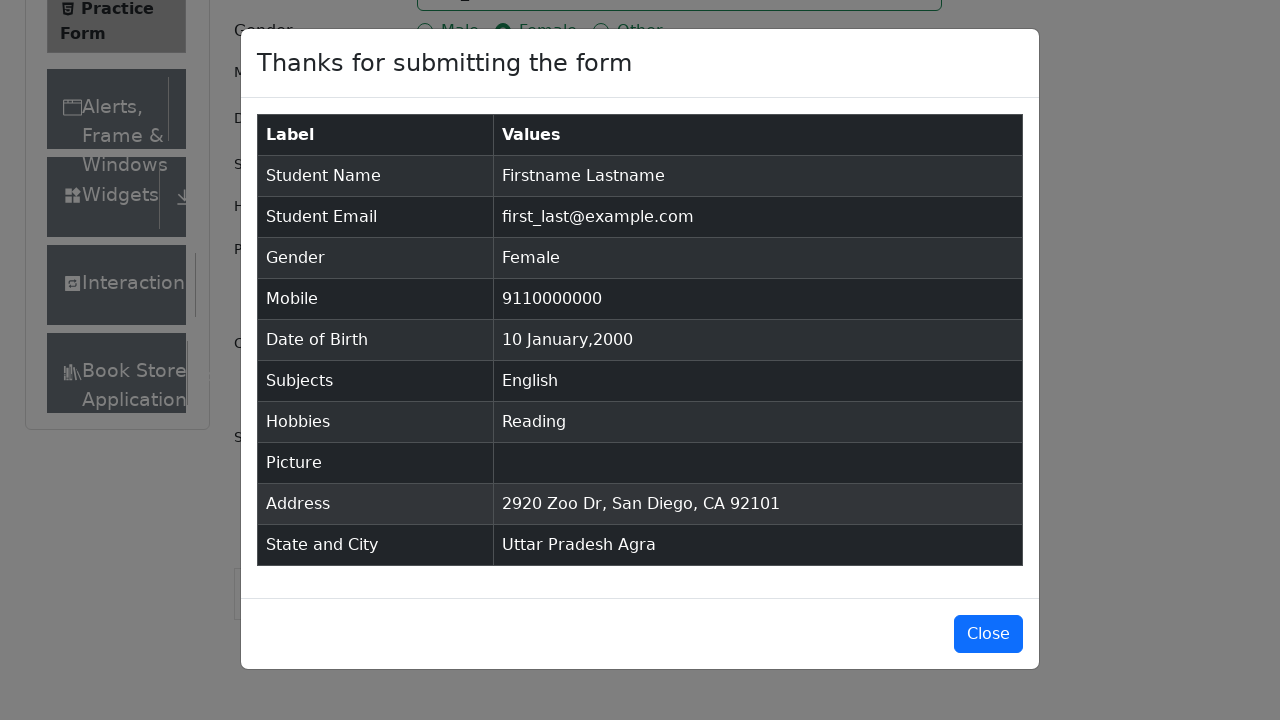

Verified submitted data is displayed in confirmation modal
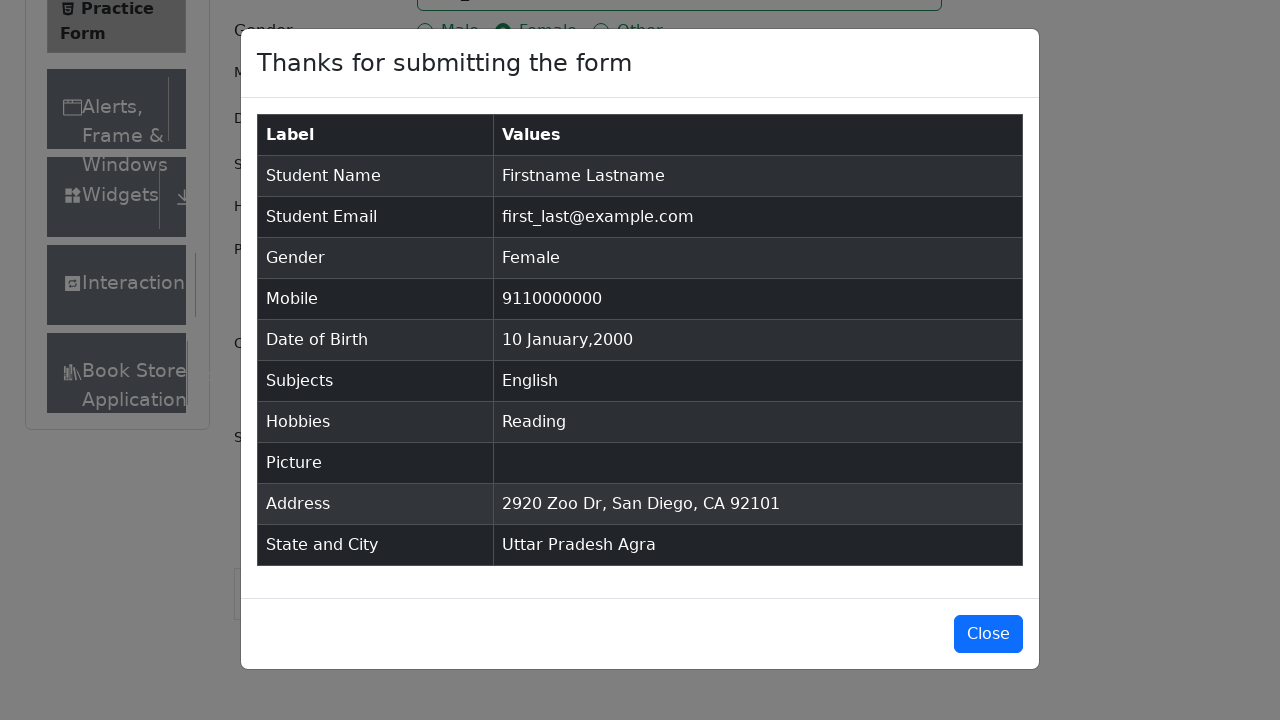

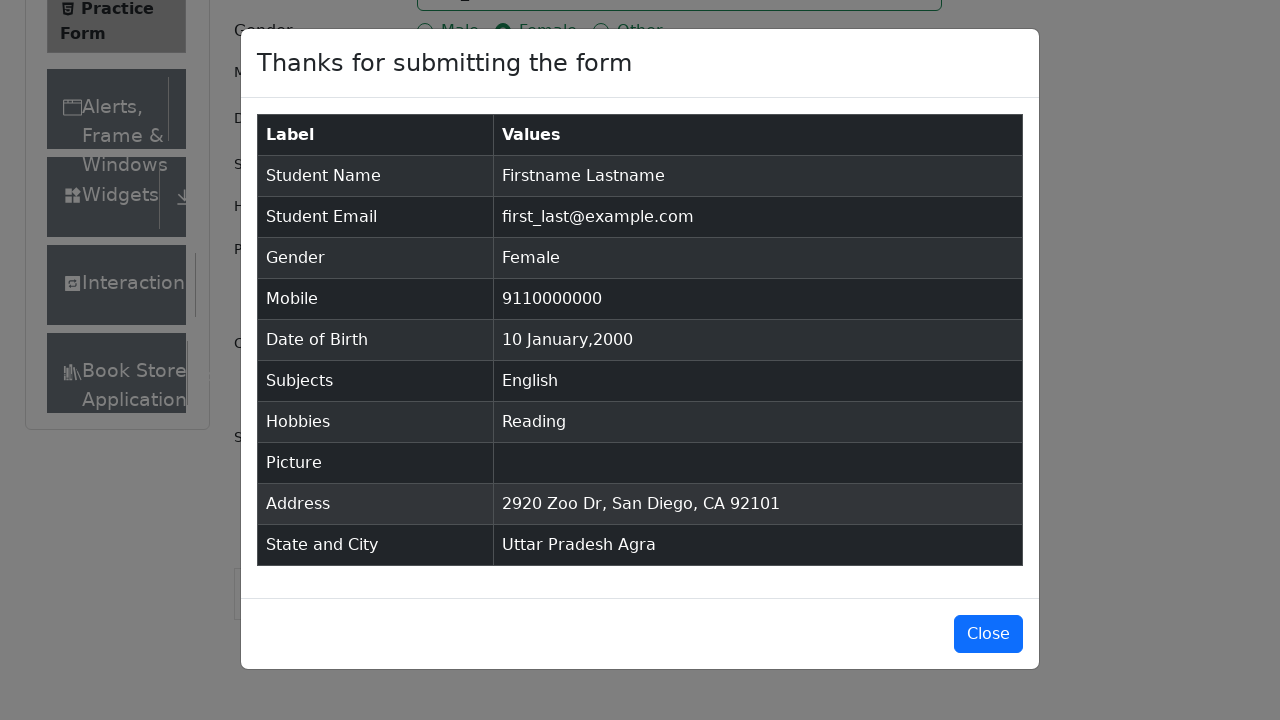